Automates the Human Benchmark typing test by extracting the displayed text from the page and typing it using keyboard input.

Starting URL: https://humanbenchmark.com/tests/typing

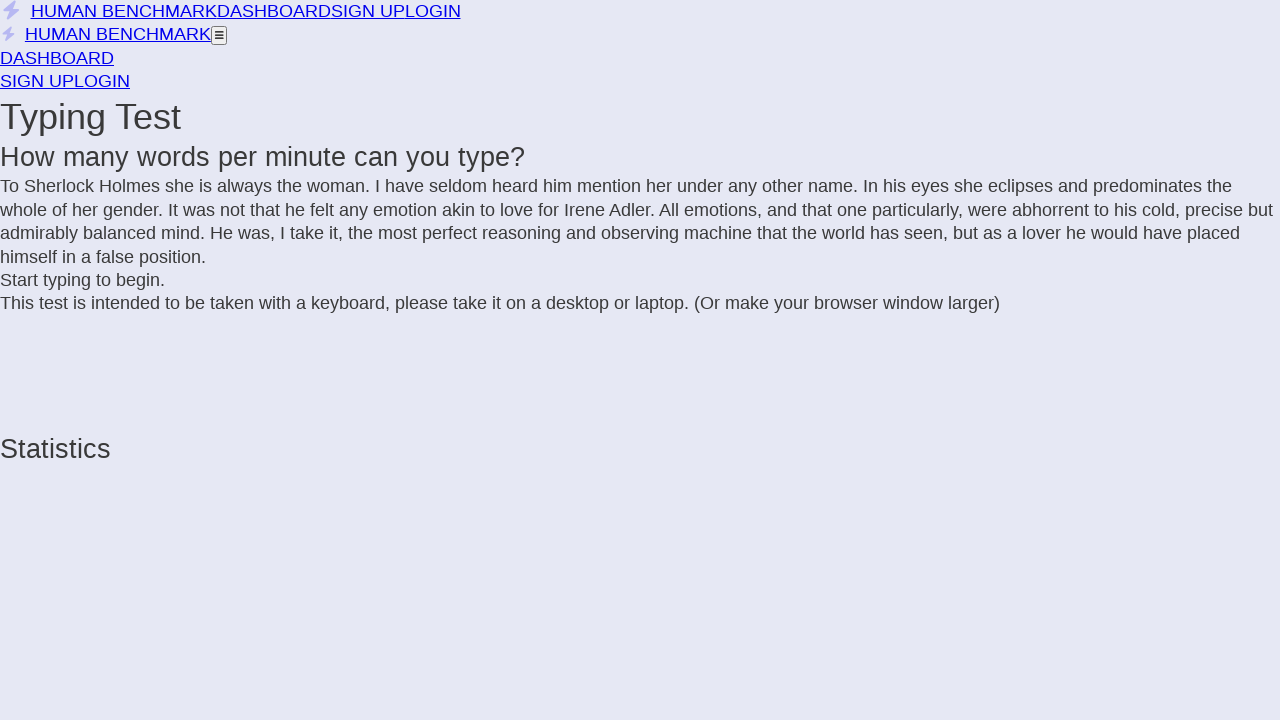

Typing test letters container loaded and visible
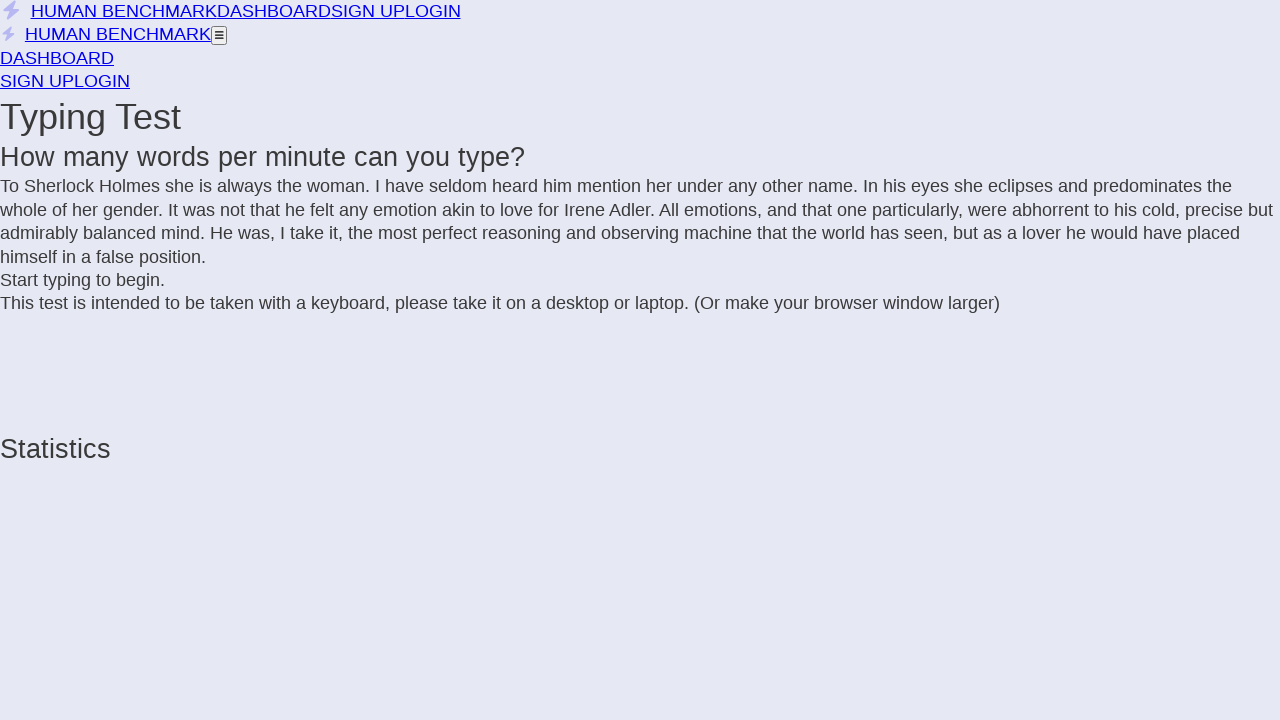

Located the typing test letters container element
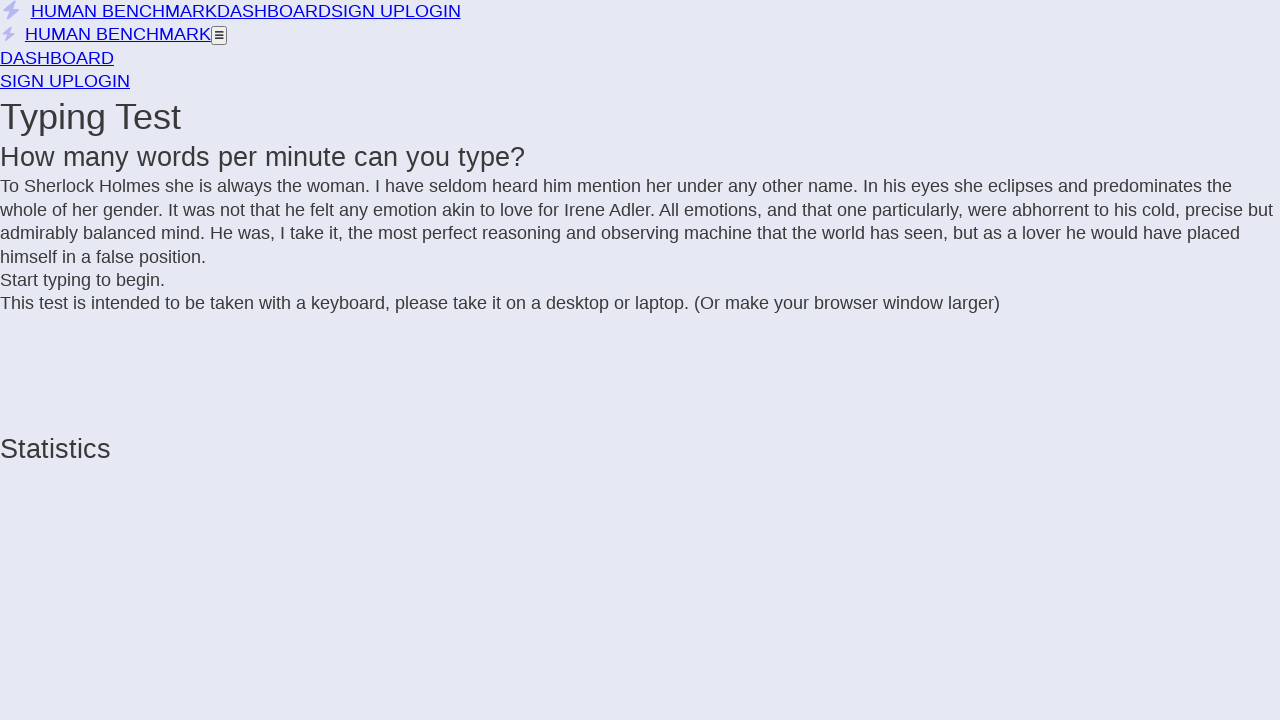

Extracted all span elements from the letters container
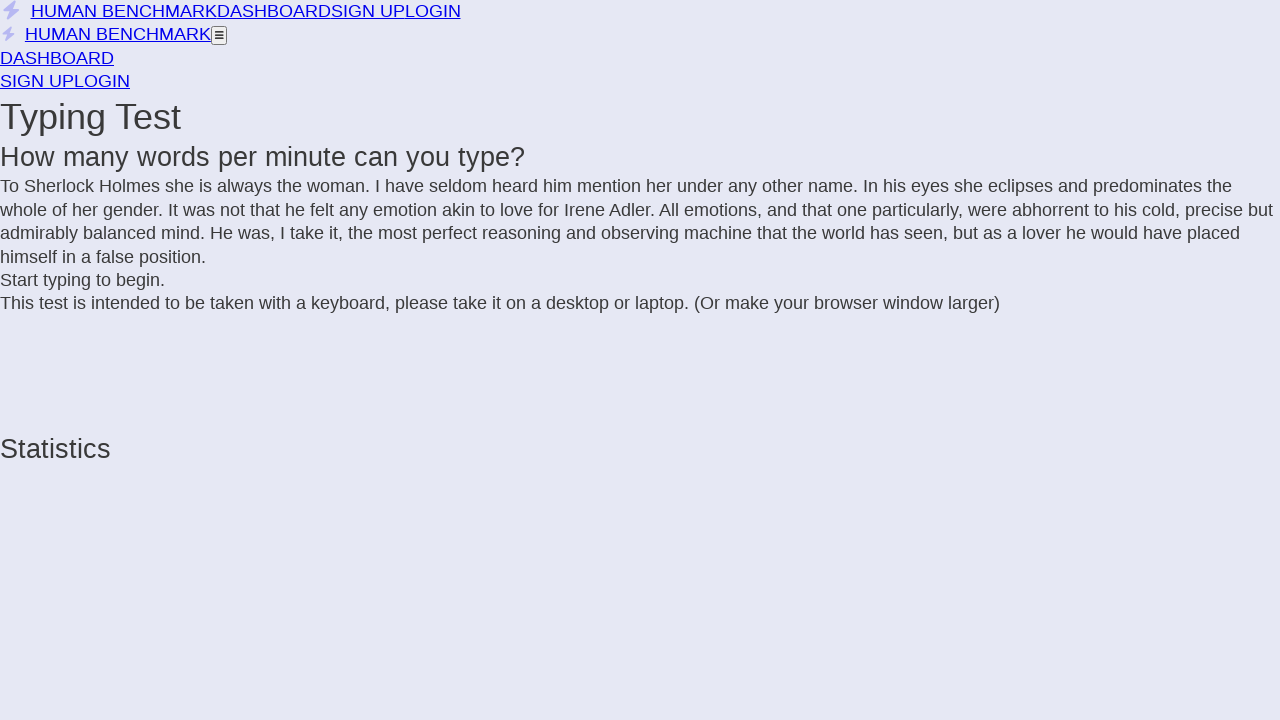

Built final text string to type: 'To Sherlock Holmes she is always the woman. I have seldom heard him mention her under any other name. In his eyes she eclipses and predominates the whole of her gender. It was not that he felt any emotion akin to love for Irene Adler. All emotions, and that one particularly, were abhorrent to his cold, precise but admirably balanced mind. He was, I take it, the most perfect reasoning and observing machine that the world has seen, but as a lover he would have placed himself in a false position.'
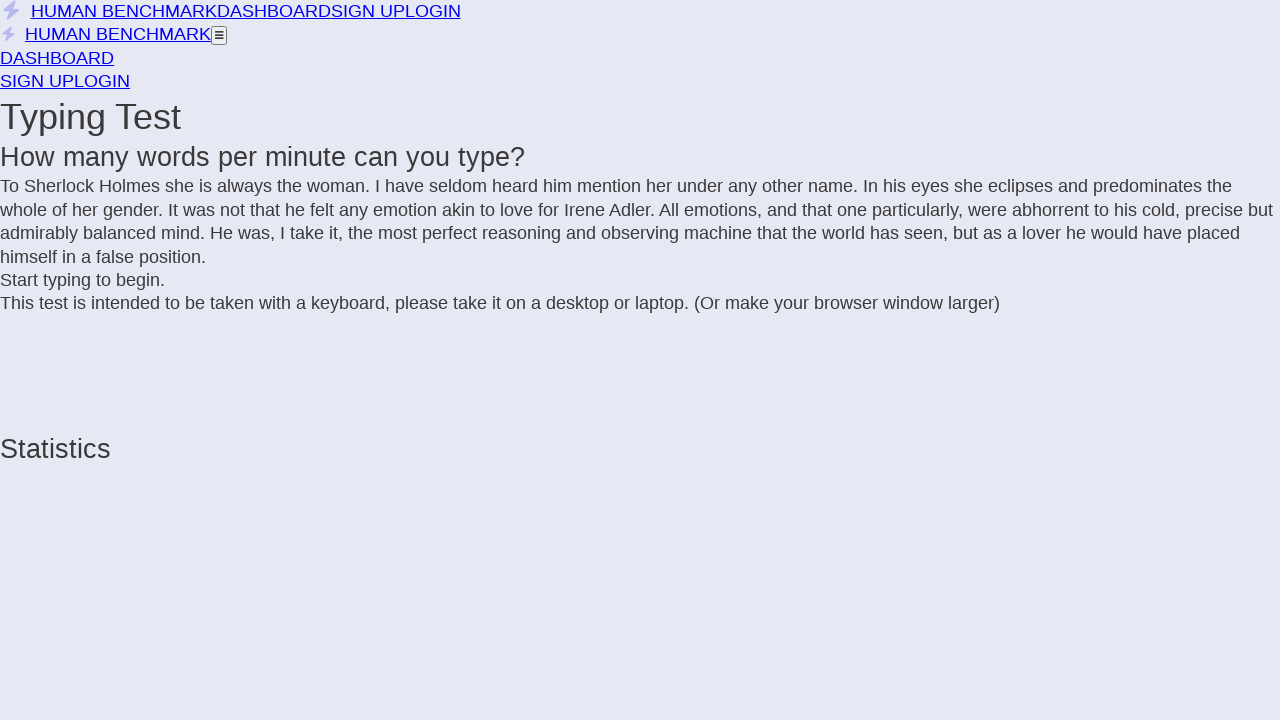

Clicked on letters container to focus and start the test at (640, 222) on div.letters.notranslate
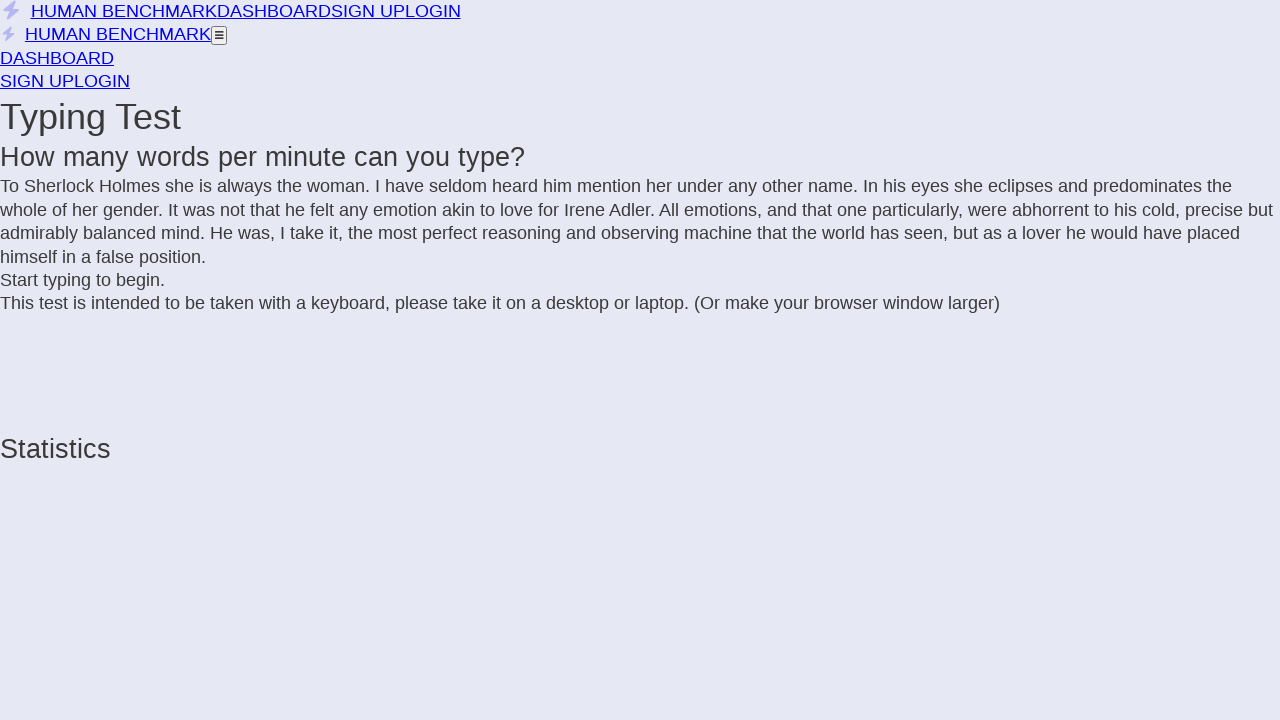

Typed the extracted text with 50ms delay between characters
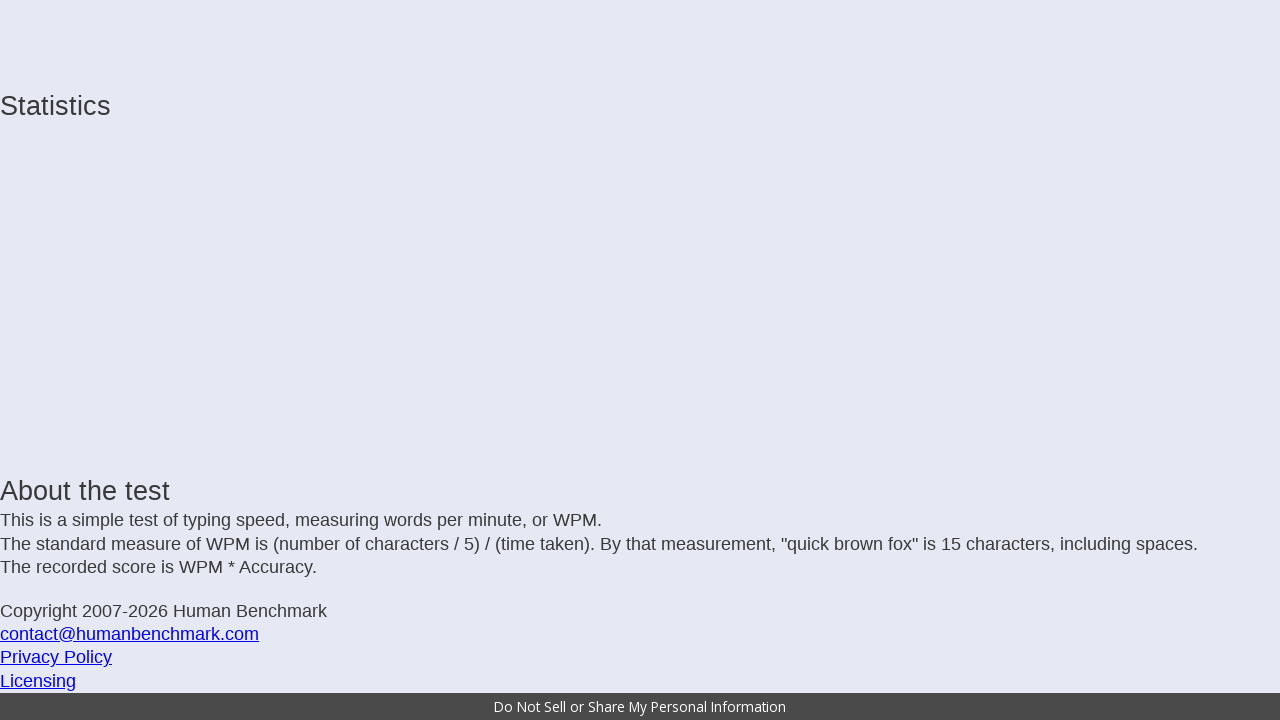

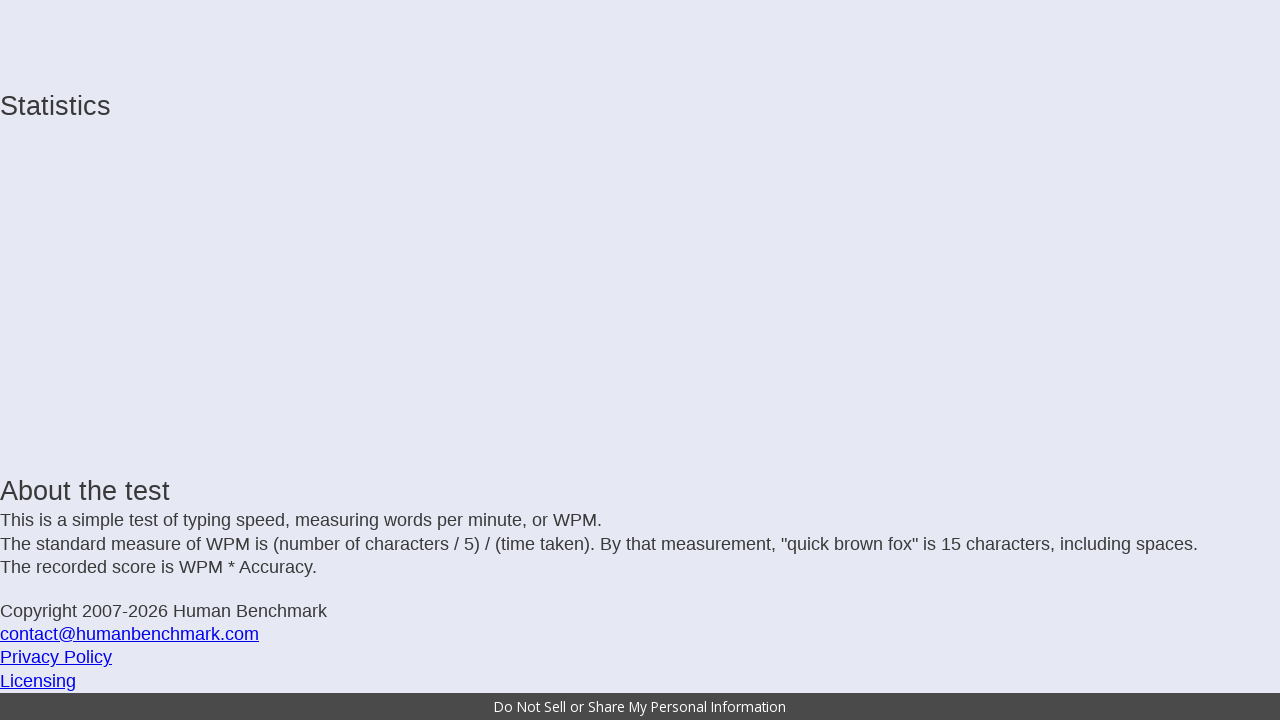